Tests a simple form by navigating to a GitHub Pages hosted form and clicking the submit button

Starting URL: http://suninjuly.github.io/simple_form_find_task.html

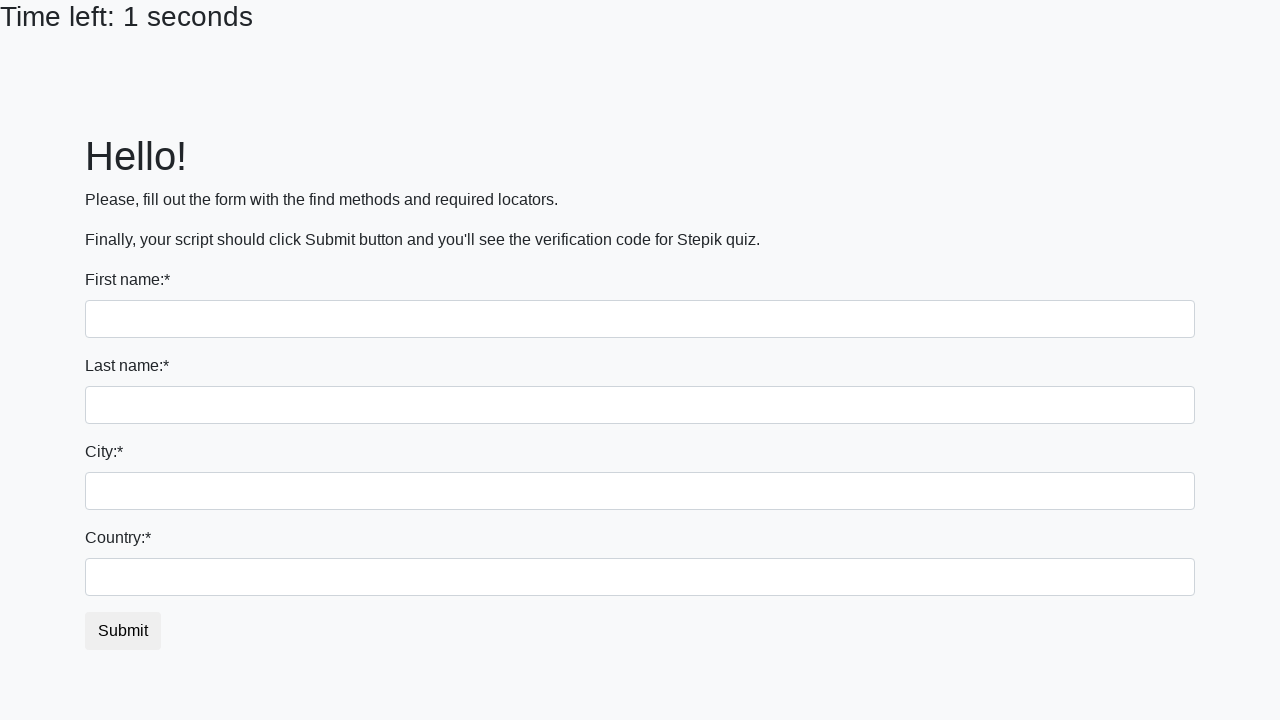

Navigated to simple form page
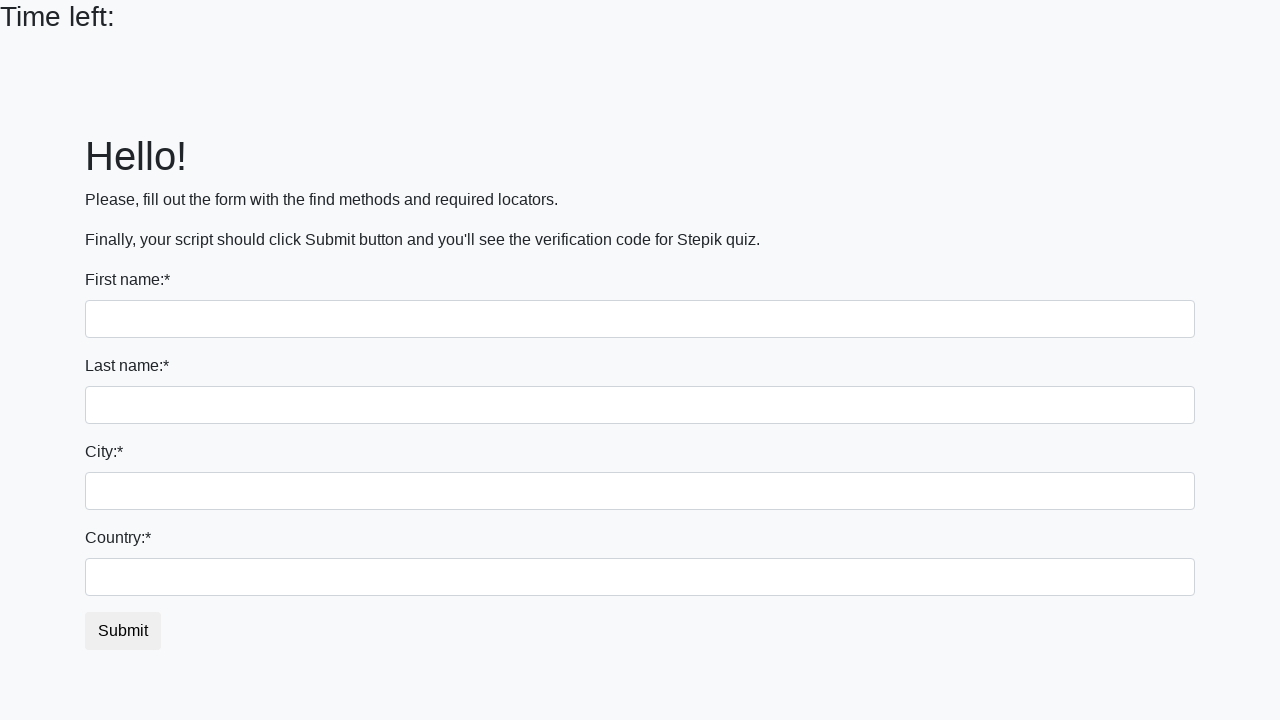

Clicked the submit button at (123, 631) on #submit_button
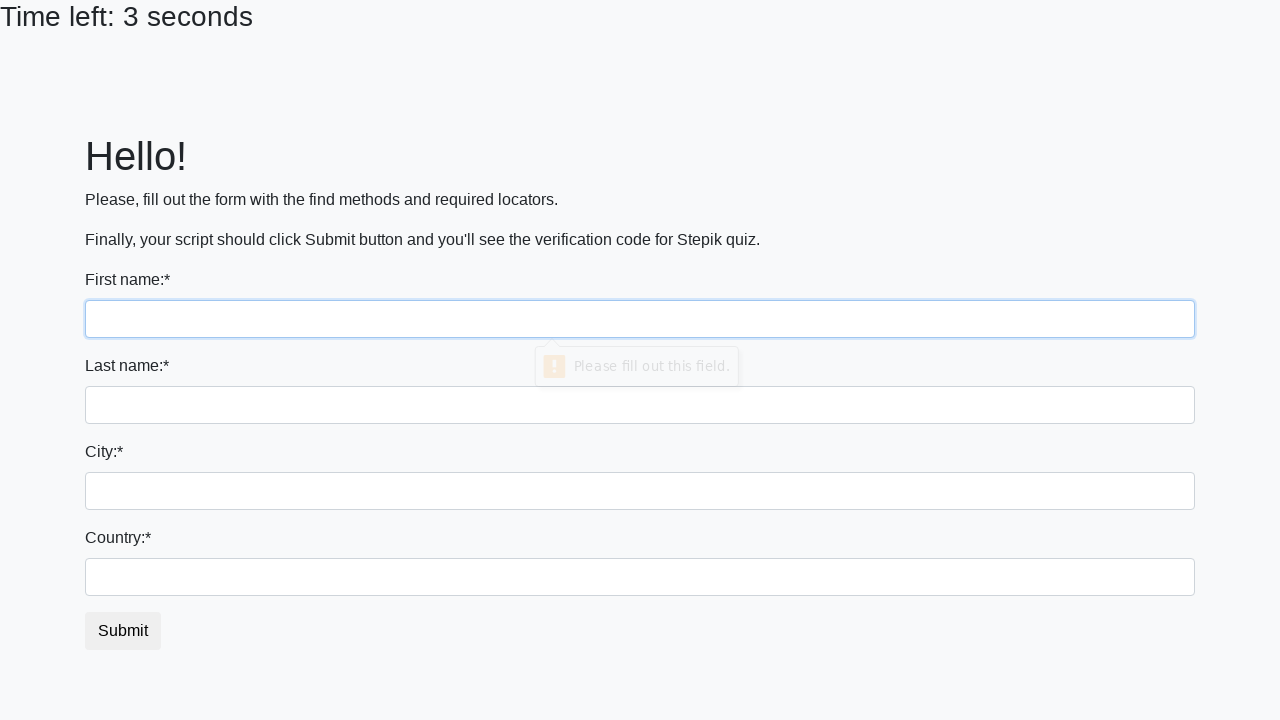

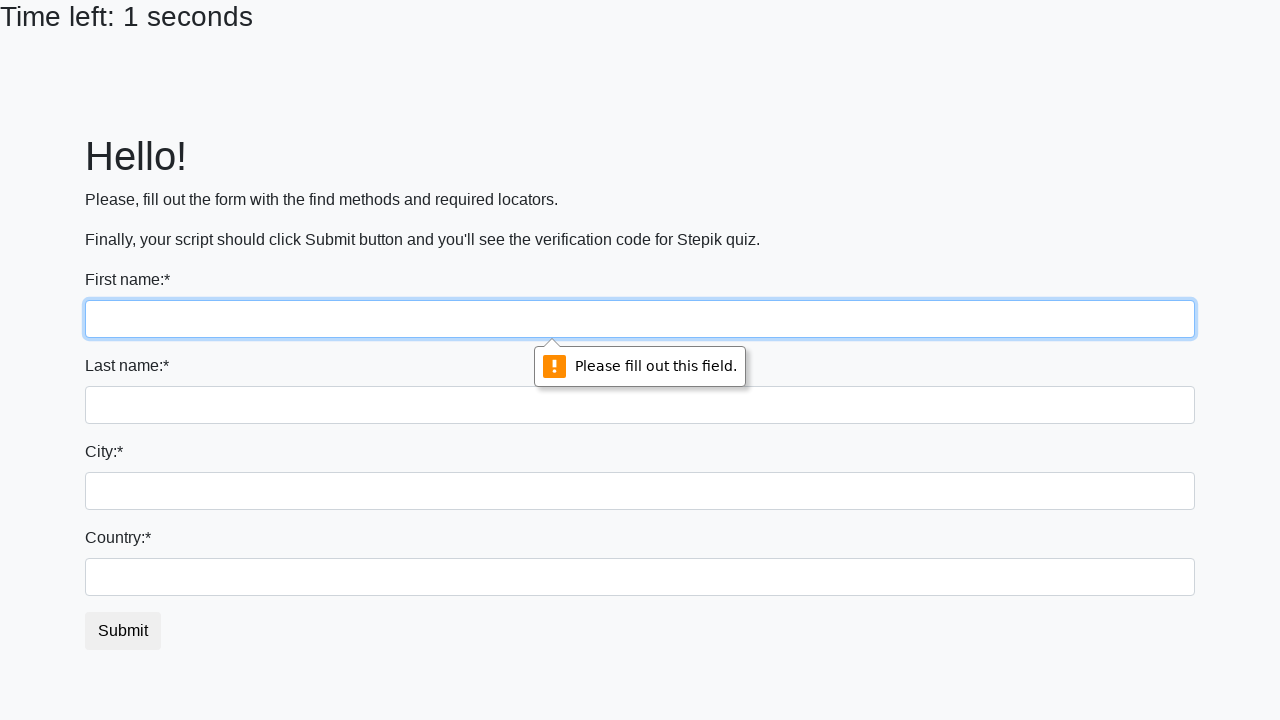